Tests window handling by clicking a button that opens a new window, switching between windows, and then returning to the main window

Starting URL: http://demo.automationtesting.in/Windows.html

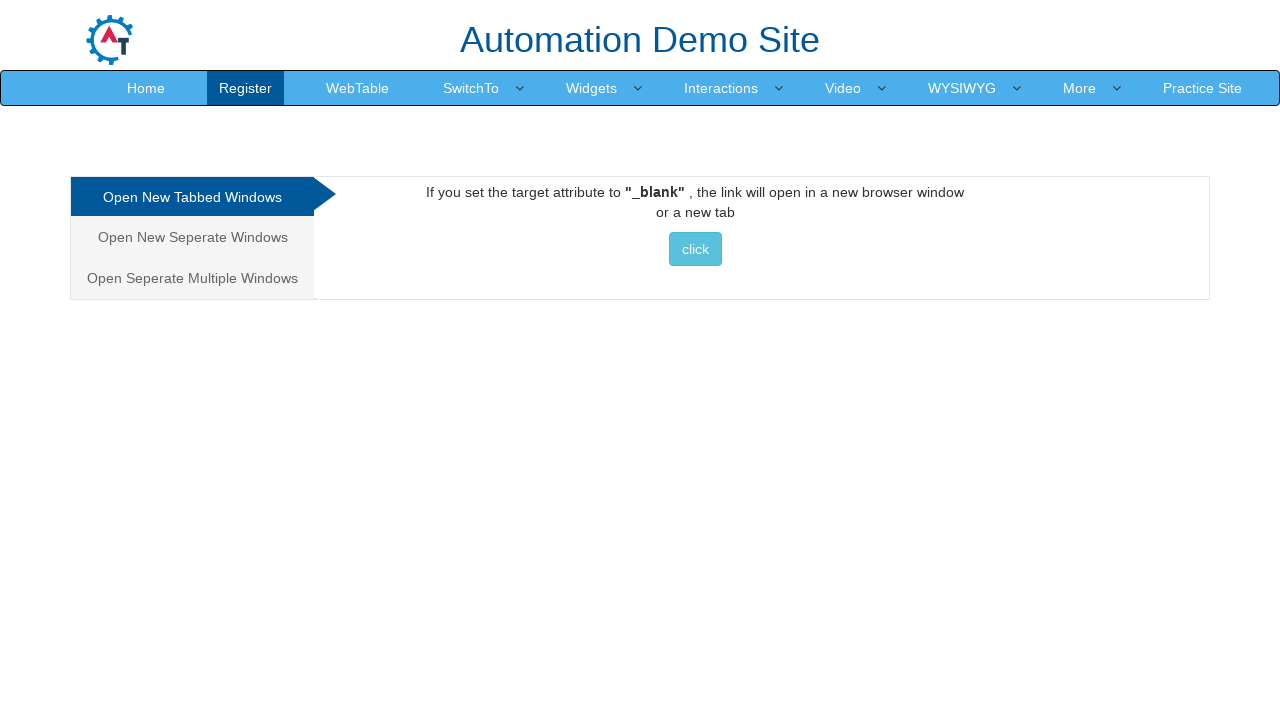

Clicked button to open new window at (695, 249) on xpath=//*[text()='    click   ']
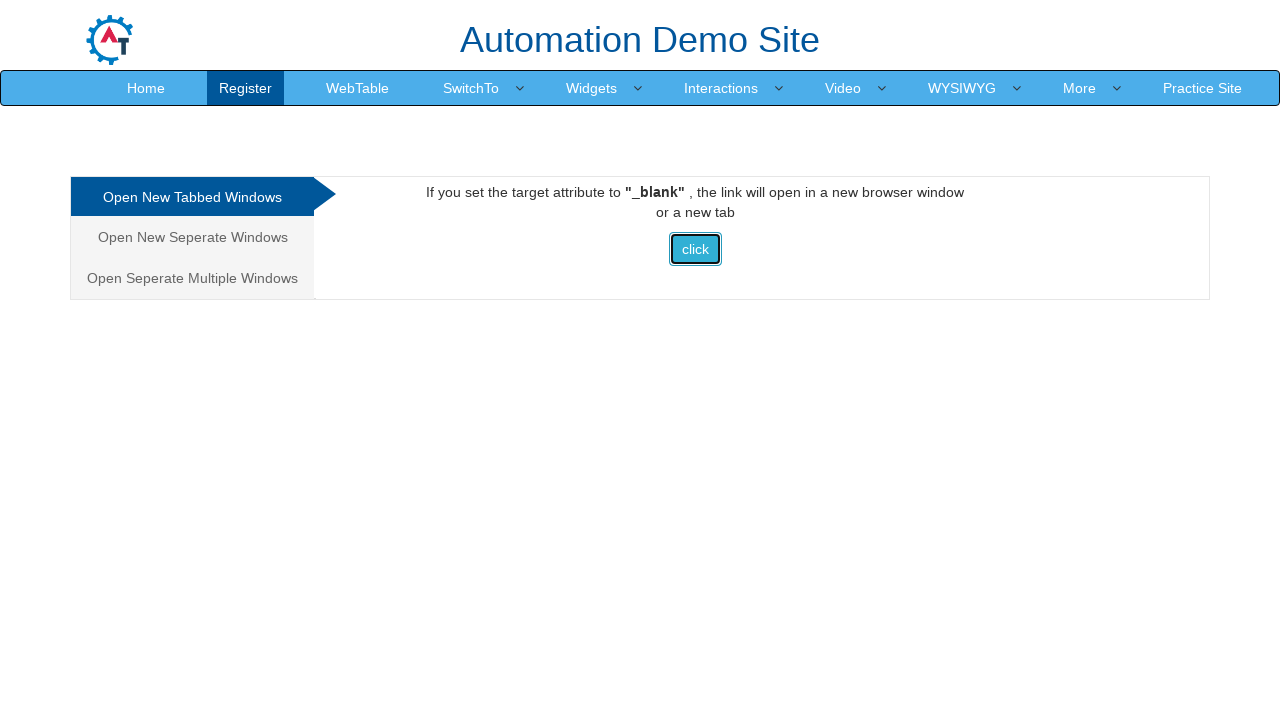

Waited for new window to open
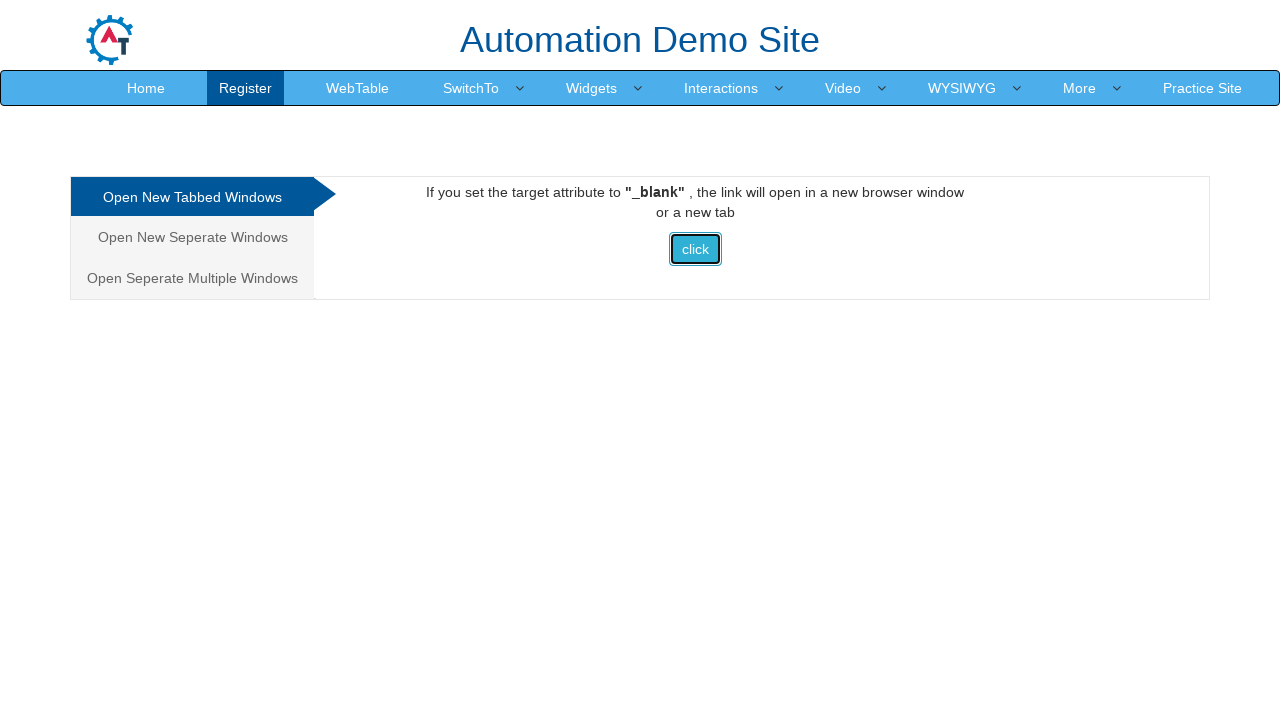

Retrieved all open pages/windows from context
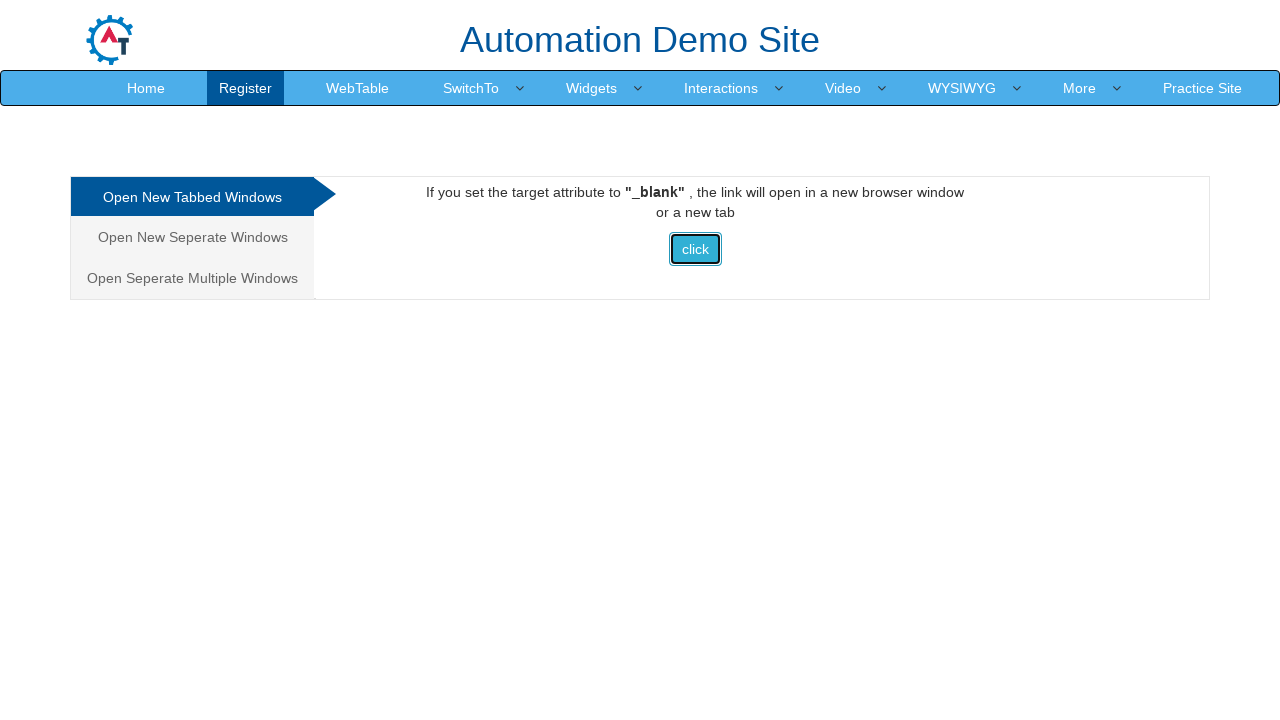

Switched to new window (most recently opened page)
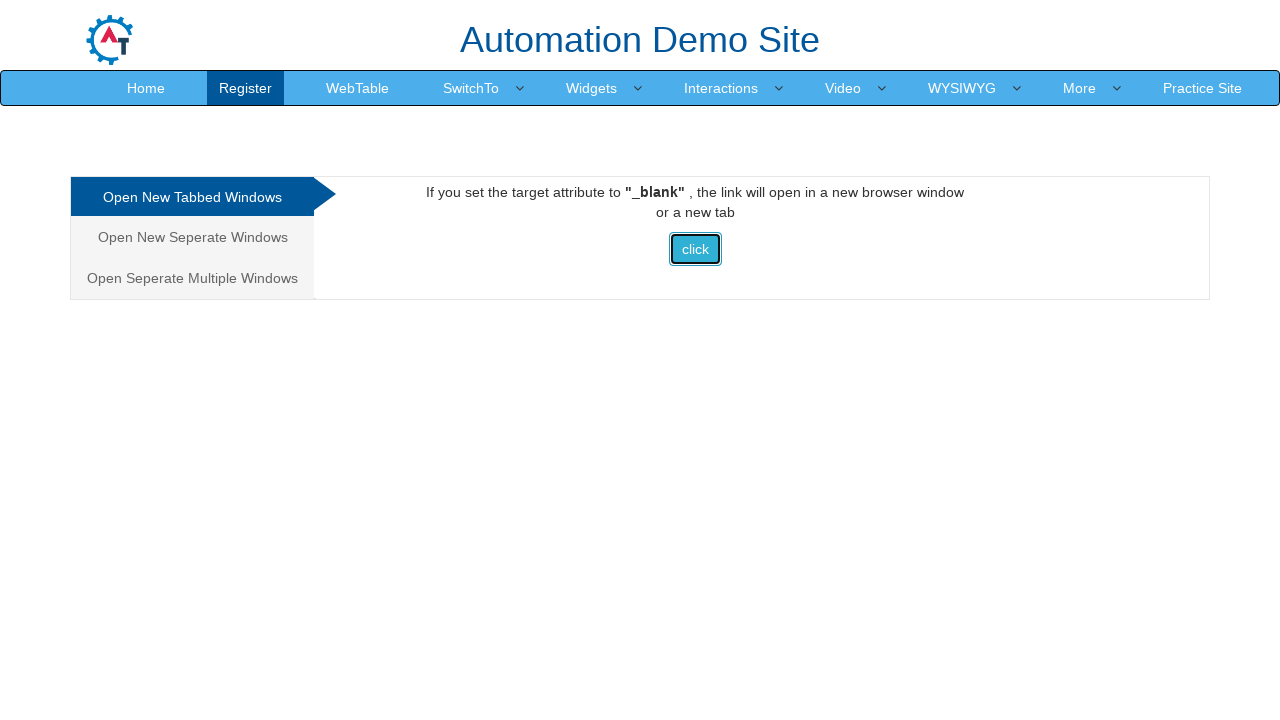

Waited before continuing
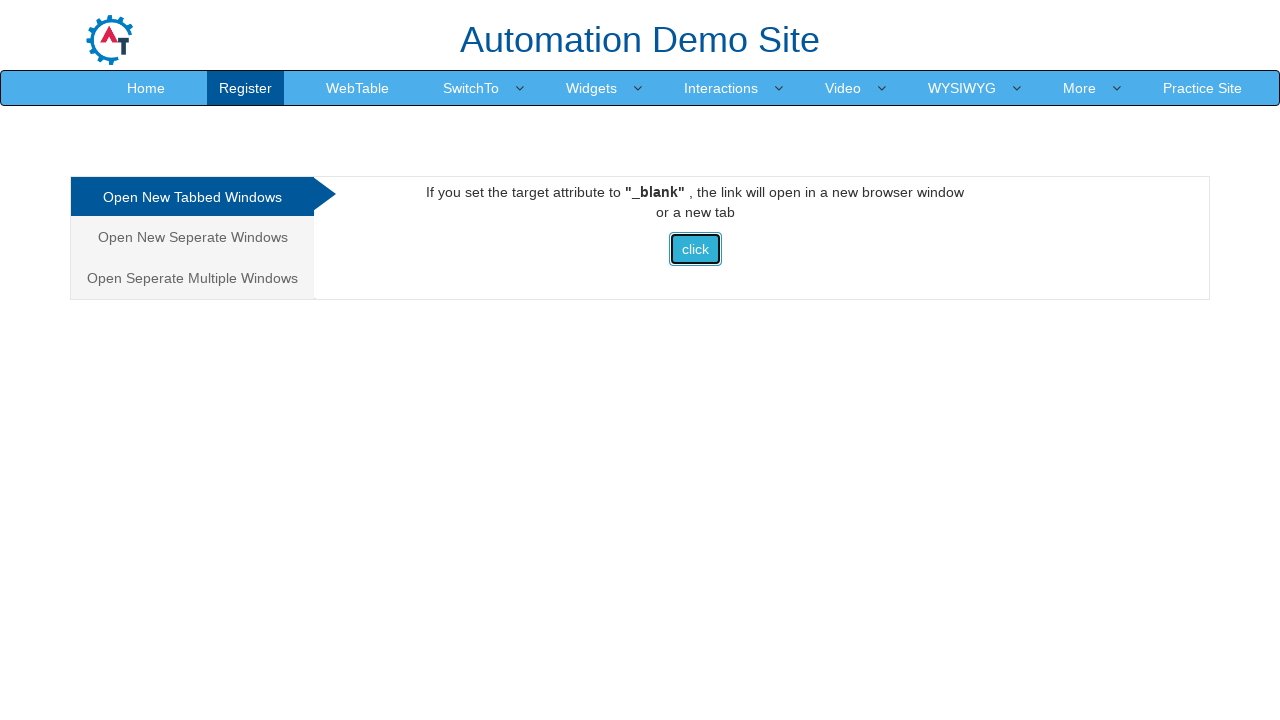

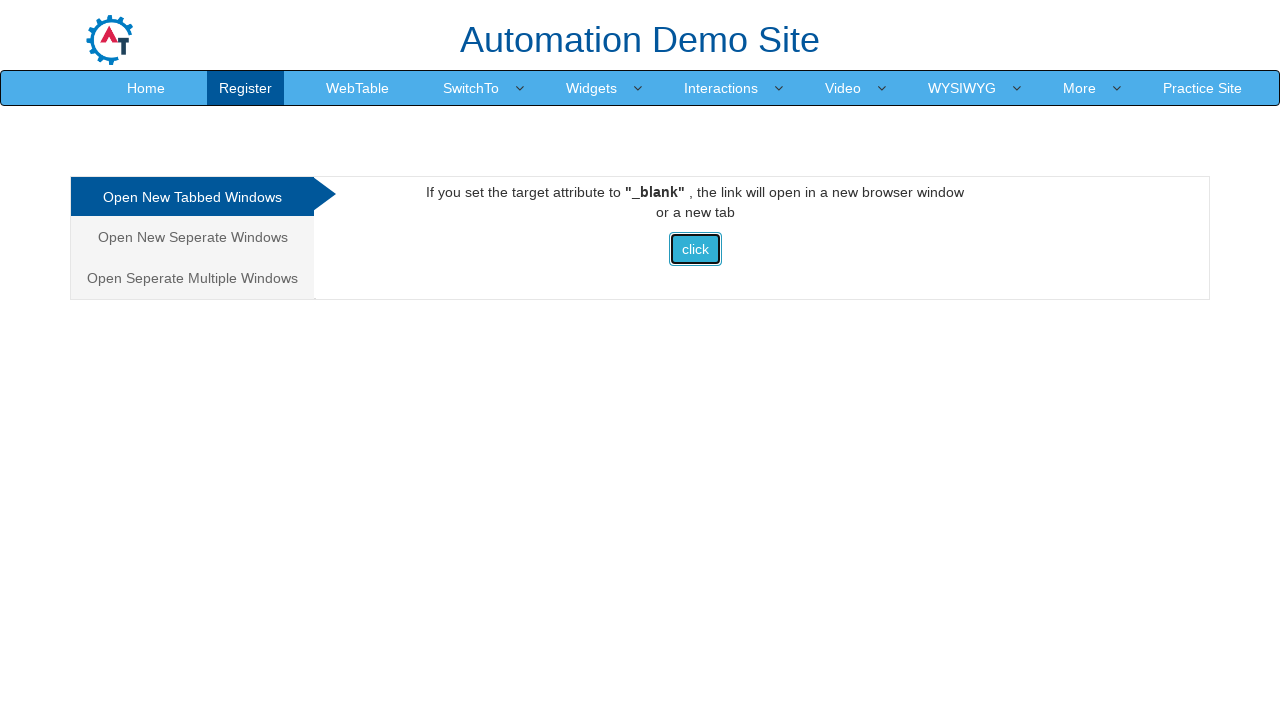